Tests validation of numeric fields by entering invalid values and checking for error messages

Starting URL: https://parabank.parasoft.com/parabank/admin.htm

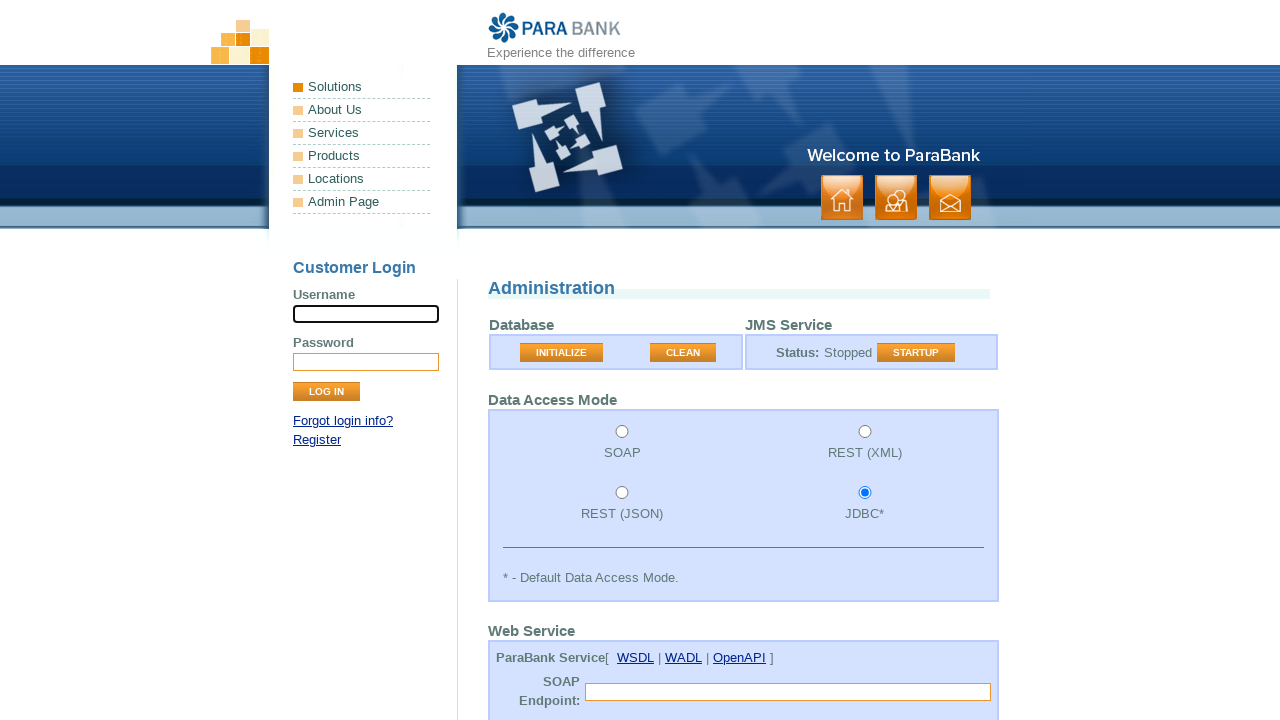

Cleared the Initial Balance field on #initialBalance
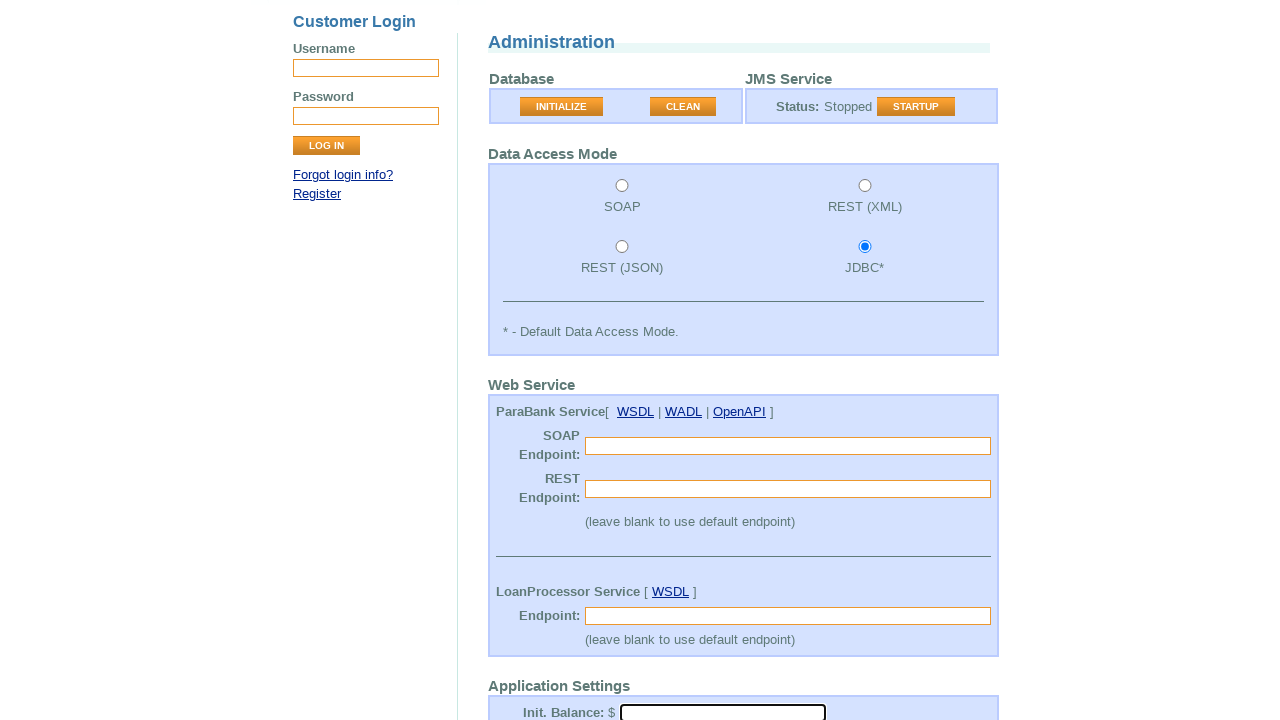

Filled Initial Balance field with invalid input 'abc' on #initialBalance
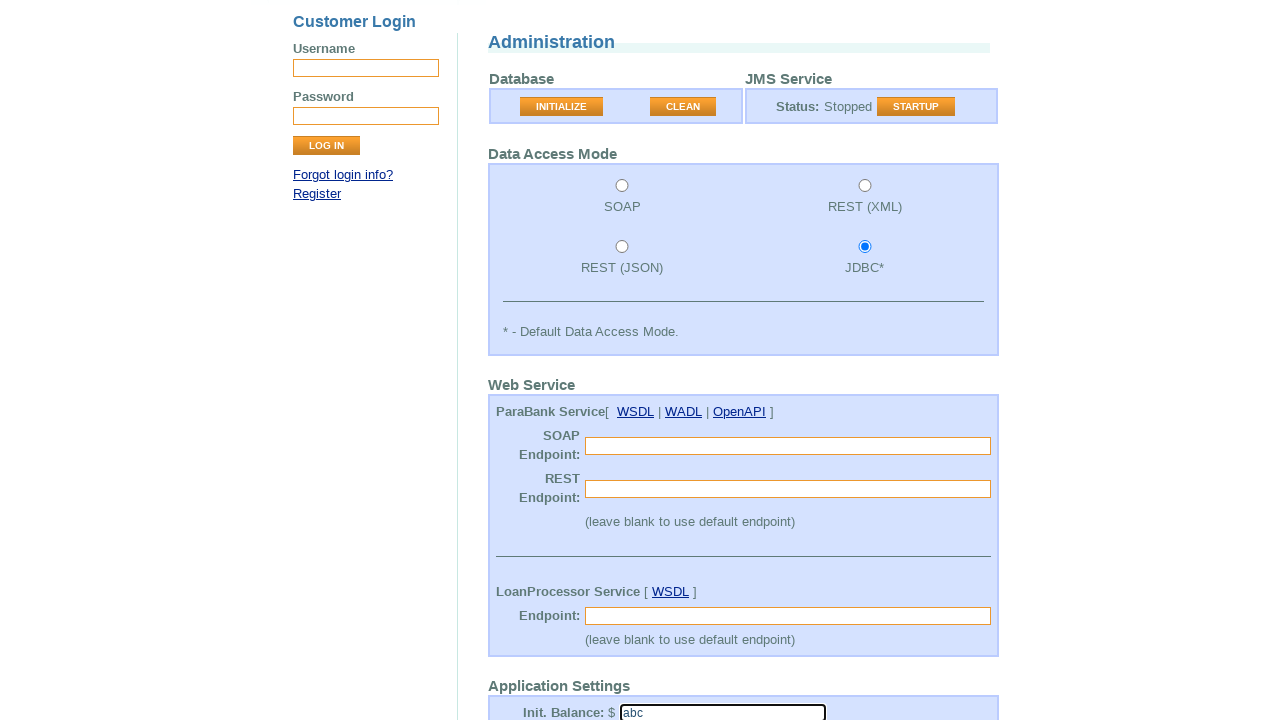

Cleared the Minimum Balance field on #minimumBalance
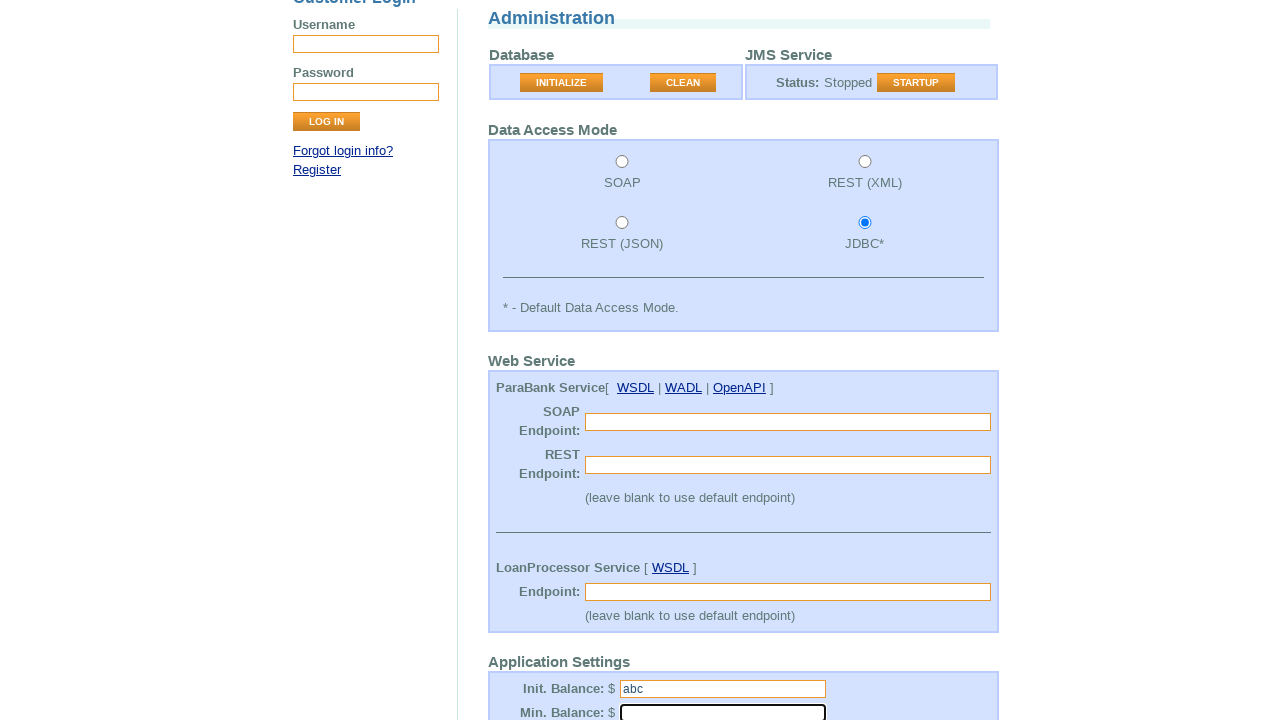

Filled Minimum Balance field with invalid input 'abc' on #minimumBalance
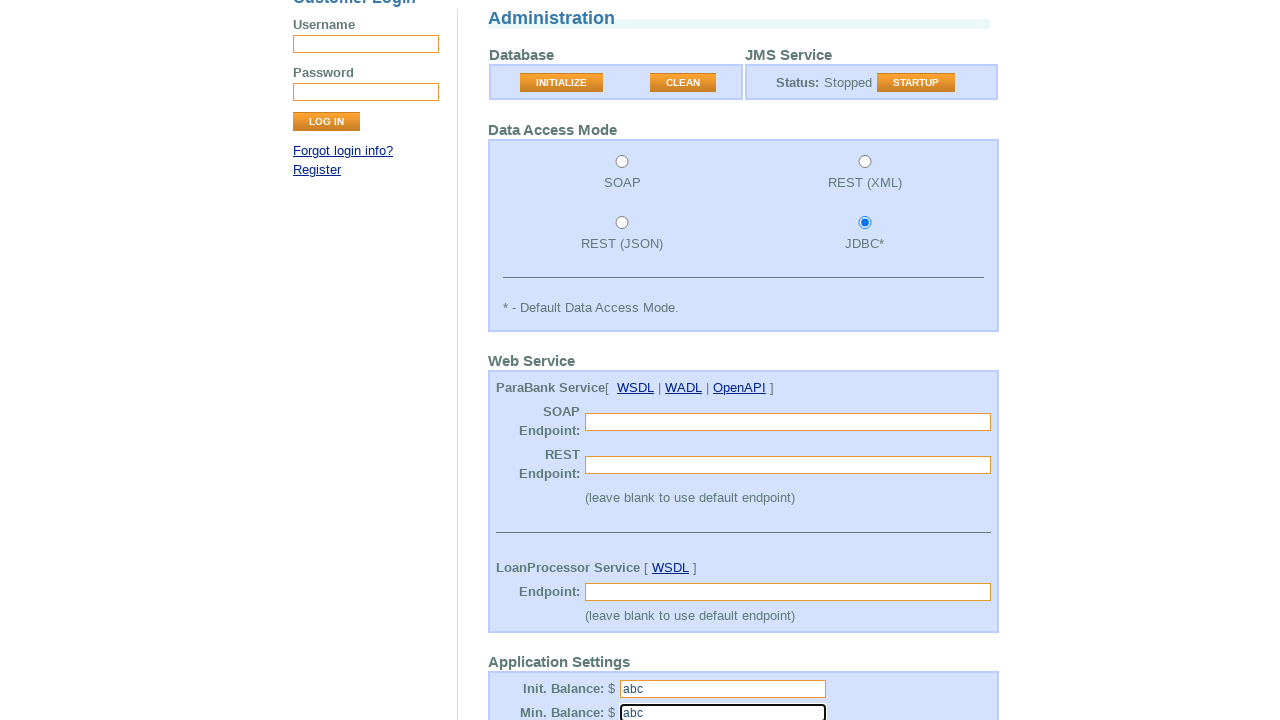

Cleared the Loan Processor Threshold field on #loanProcessorThreshold
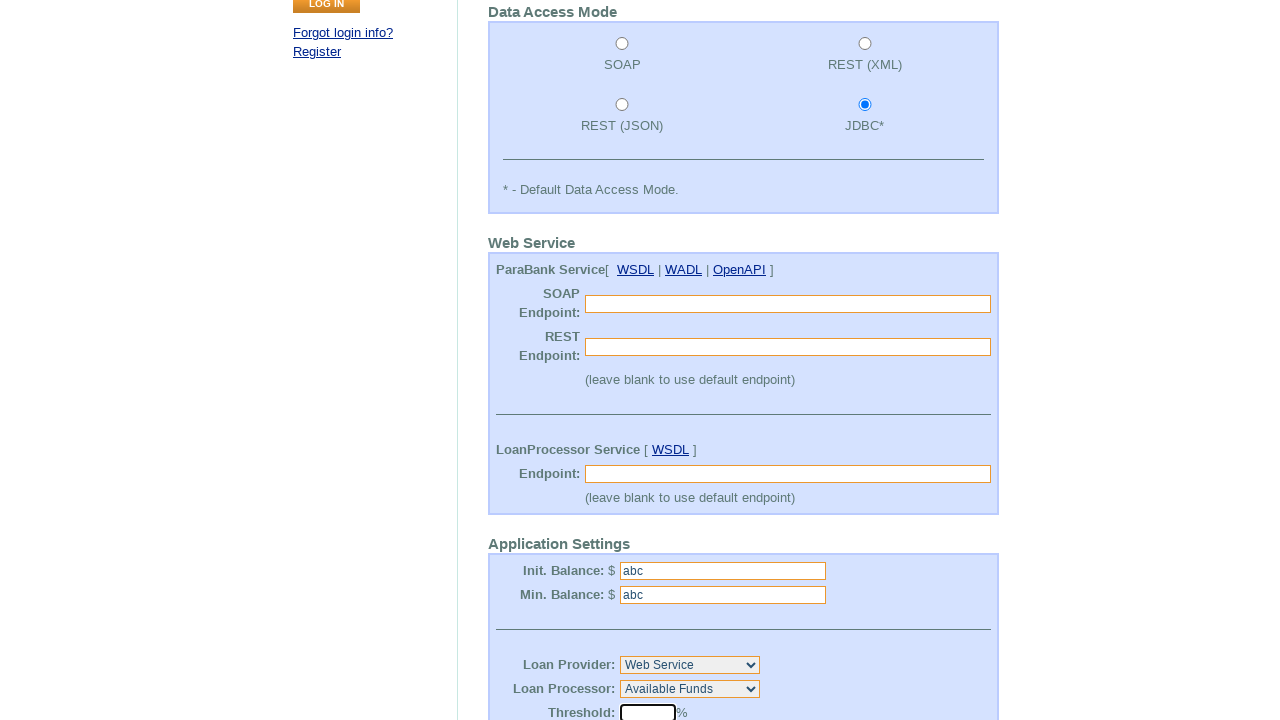

Filled Loan Processor Threshold field with invalid input 'abc' on #loanProcessorThreshold
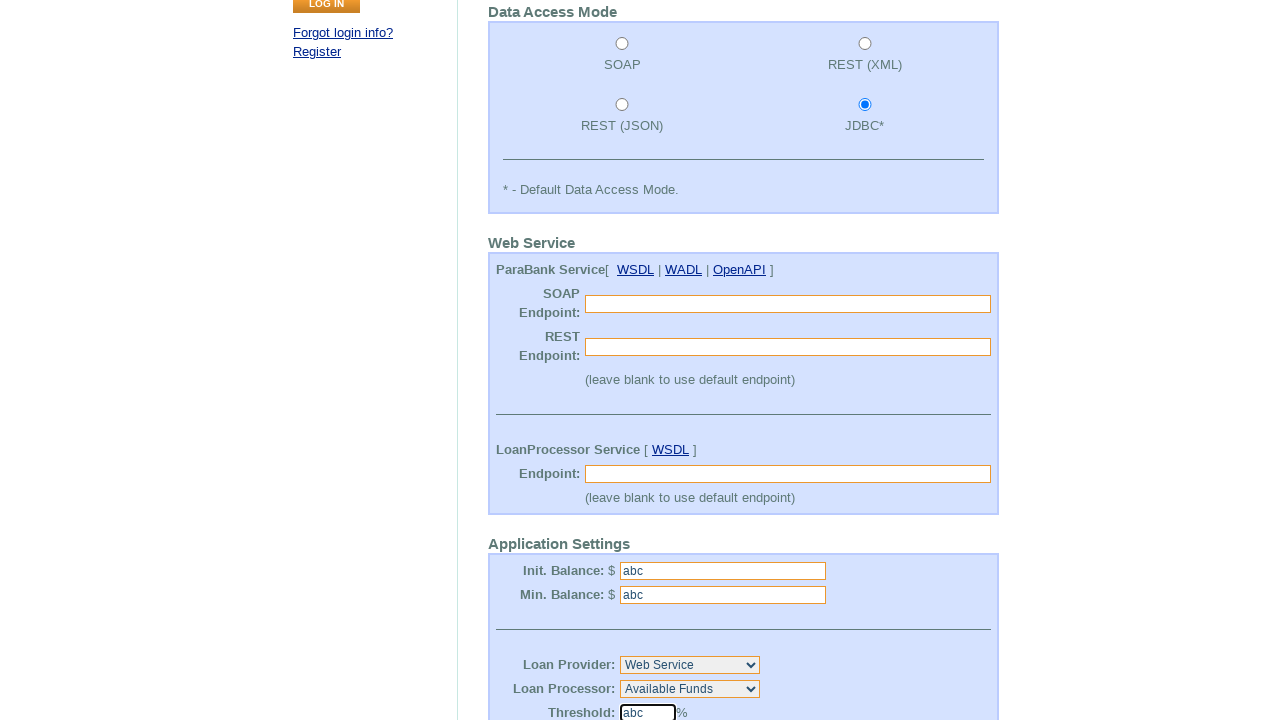

Clicked the Submit button to submit the form with invalid values at (523, 572) on input[value='Submit']
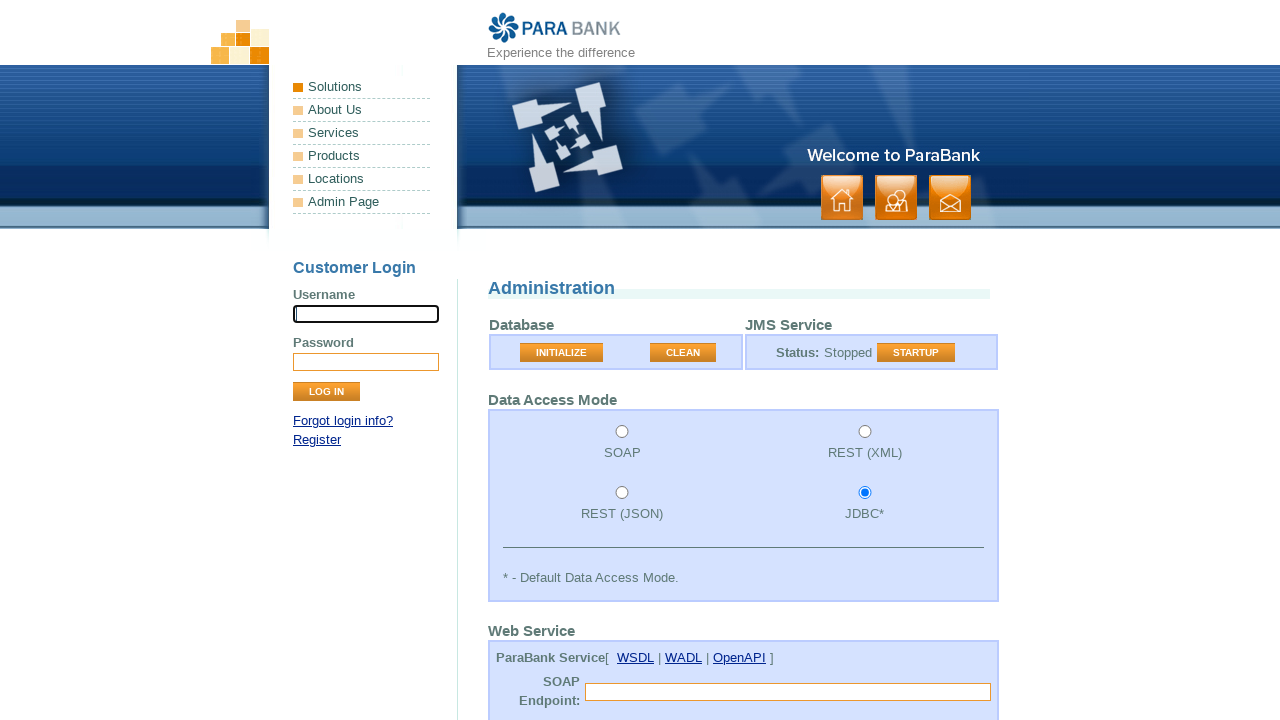

Verified error message is visible for initialBalance
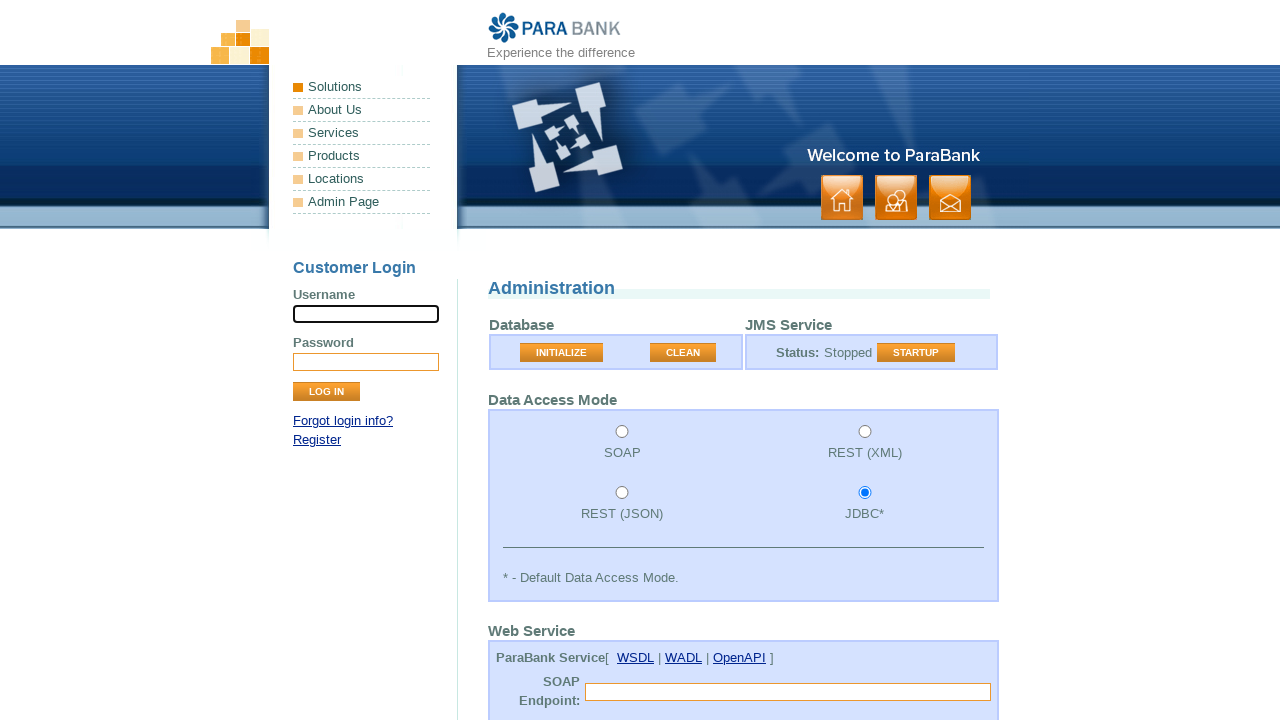

Verified error message 'Please enter a valid amount.' is present for initialBalance
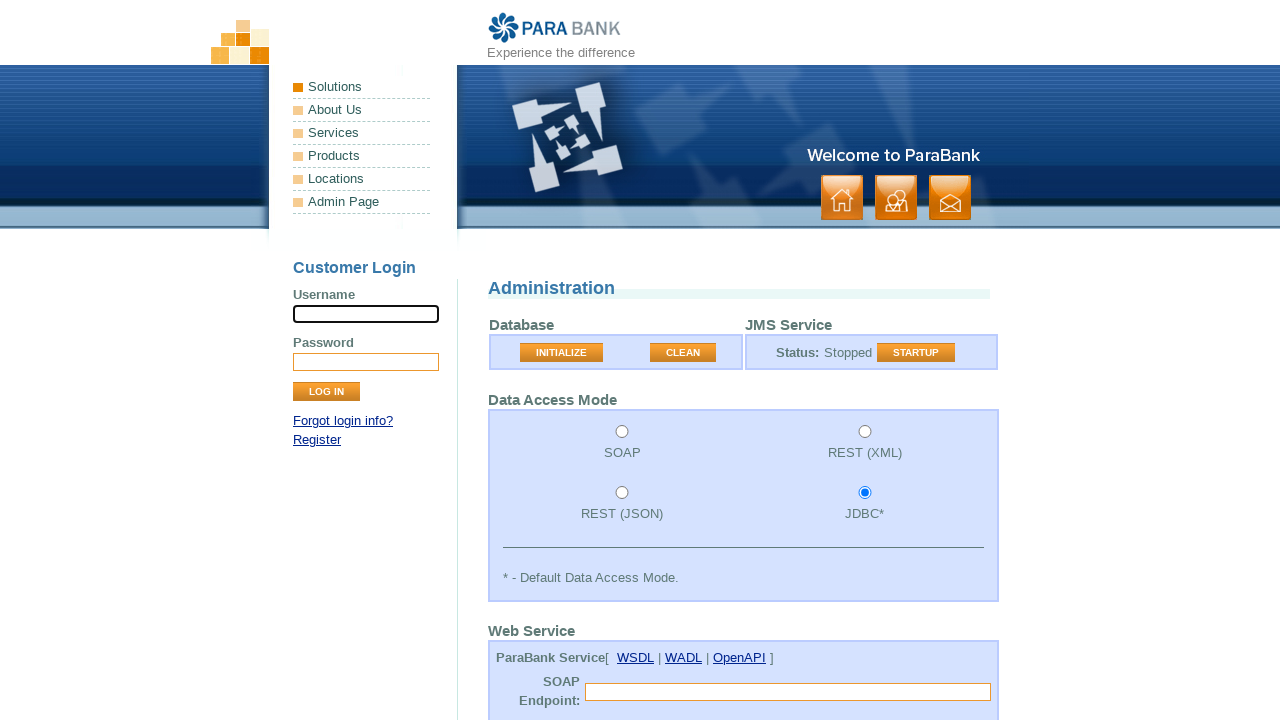

Verified error message is visible for minimumBalance
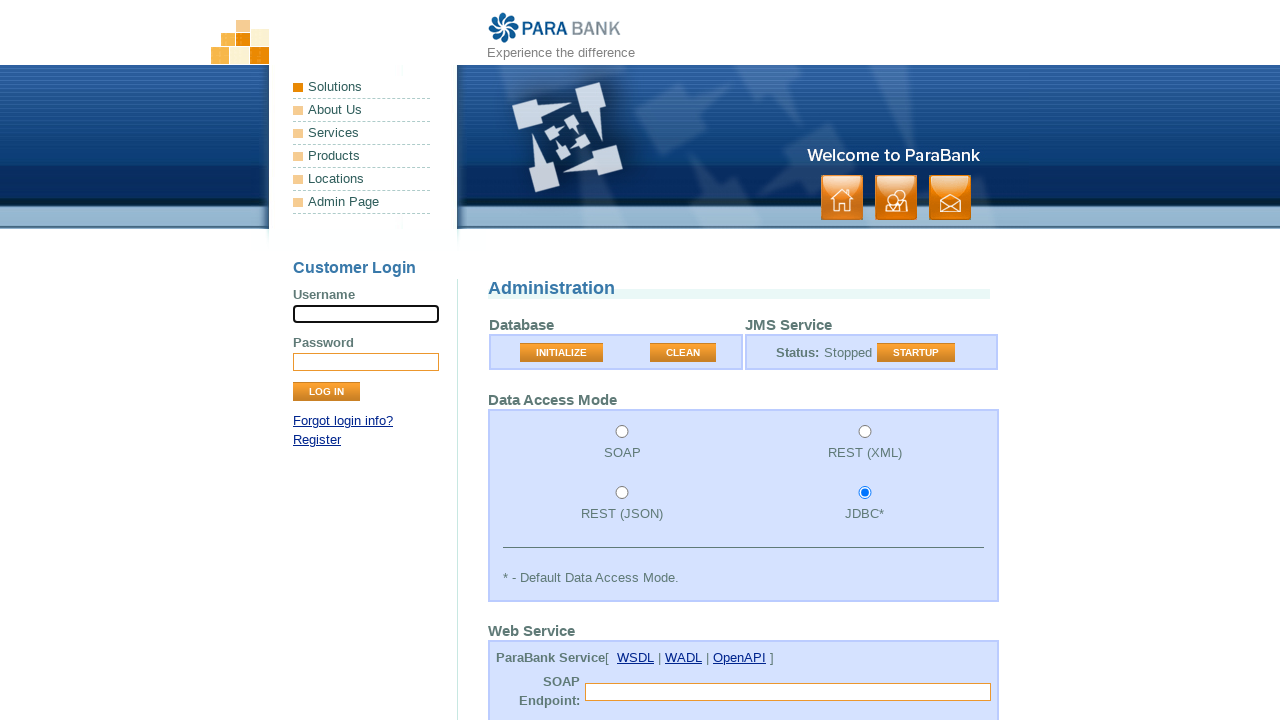

Verified error message 'Please enter a valid amount.' is present for minimumBalance
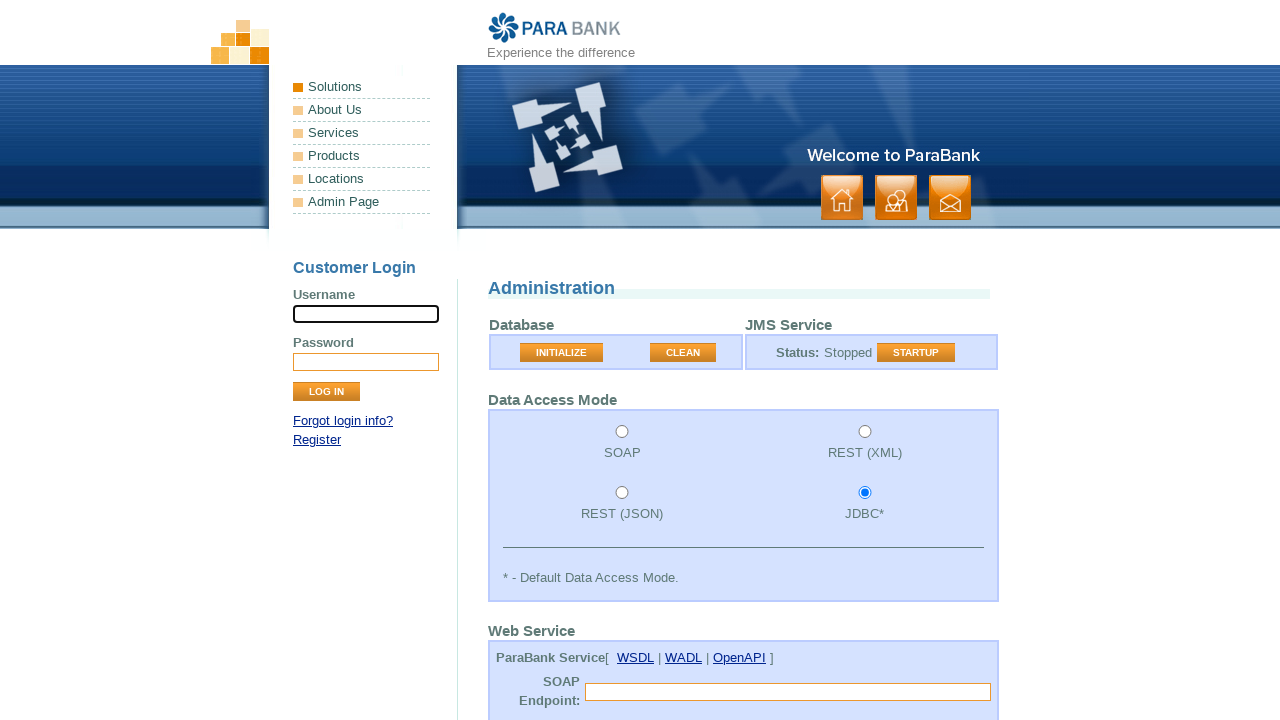

Verified error message is visible for loanProcessorThreshold
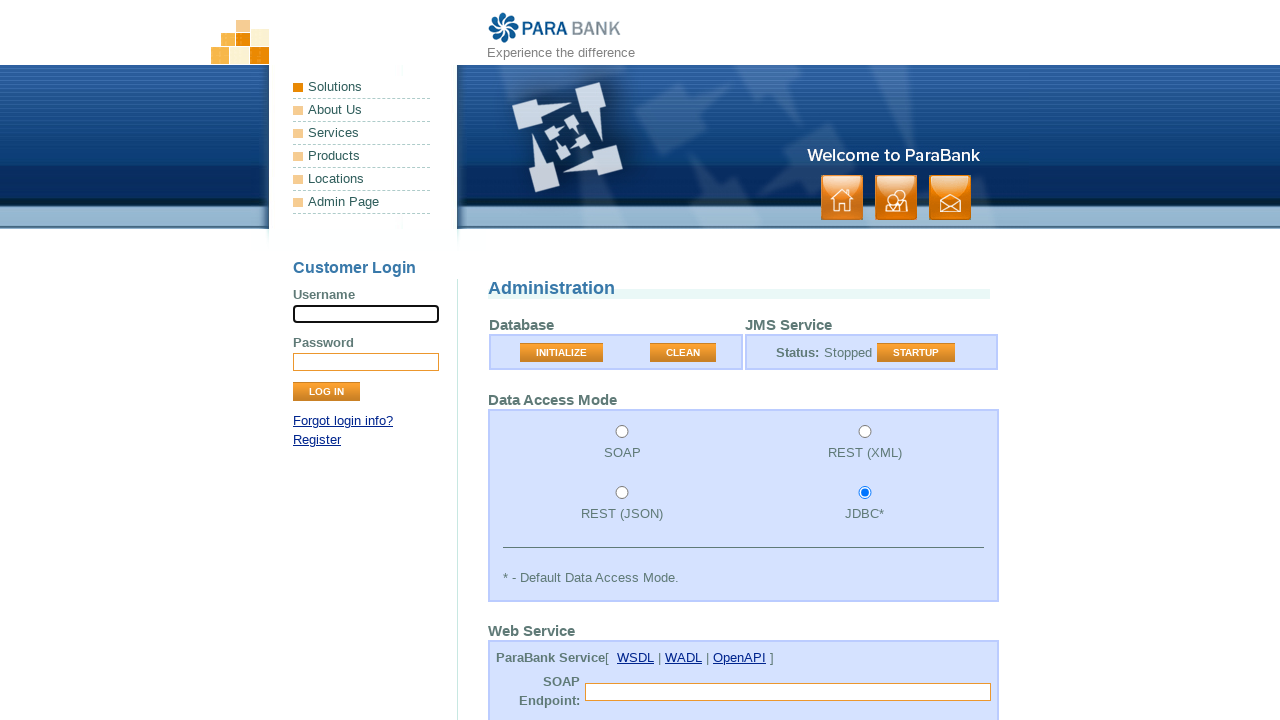

Verified error message 'Please enter a valid number.' is present for loanProcessorThreshold
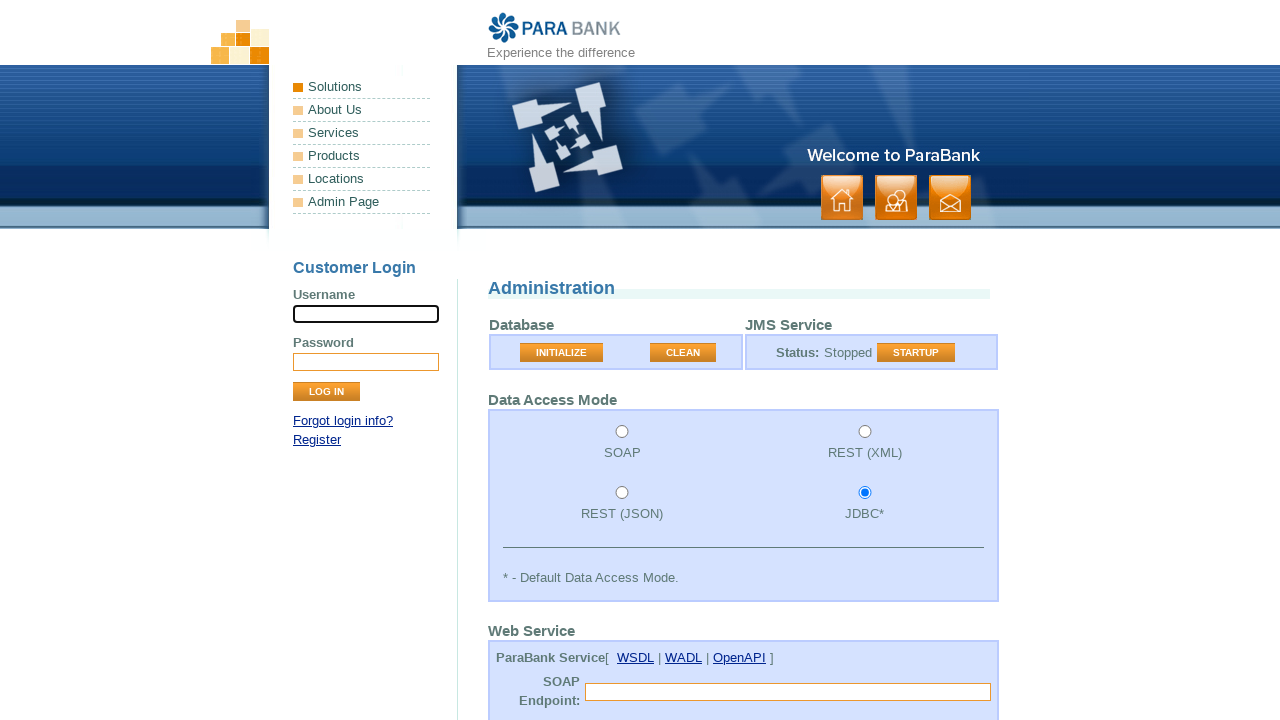

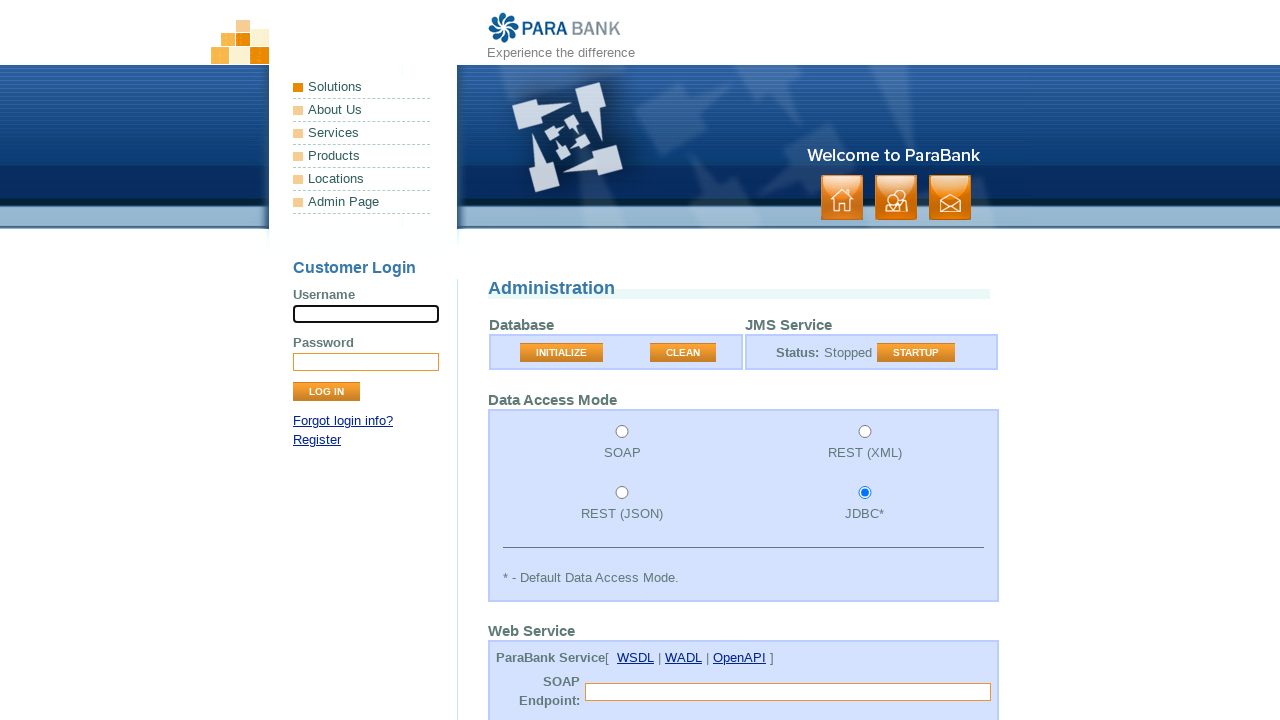